Tests dynamic content loading by clicking a button to load user data and waiting for the first name to appear

Starting URL: http://syntaxprojects.com/dynamic-data-loading-demo.php

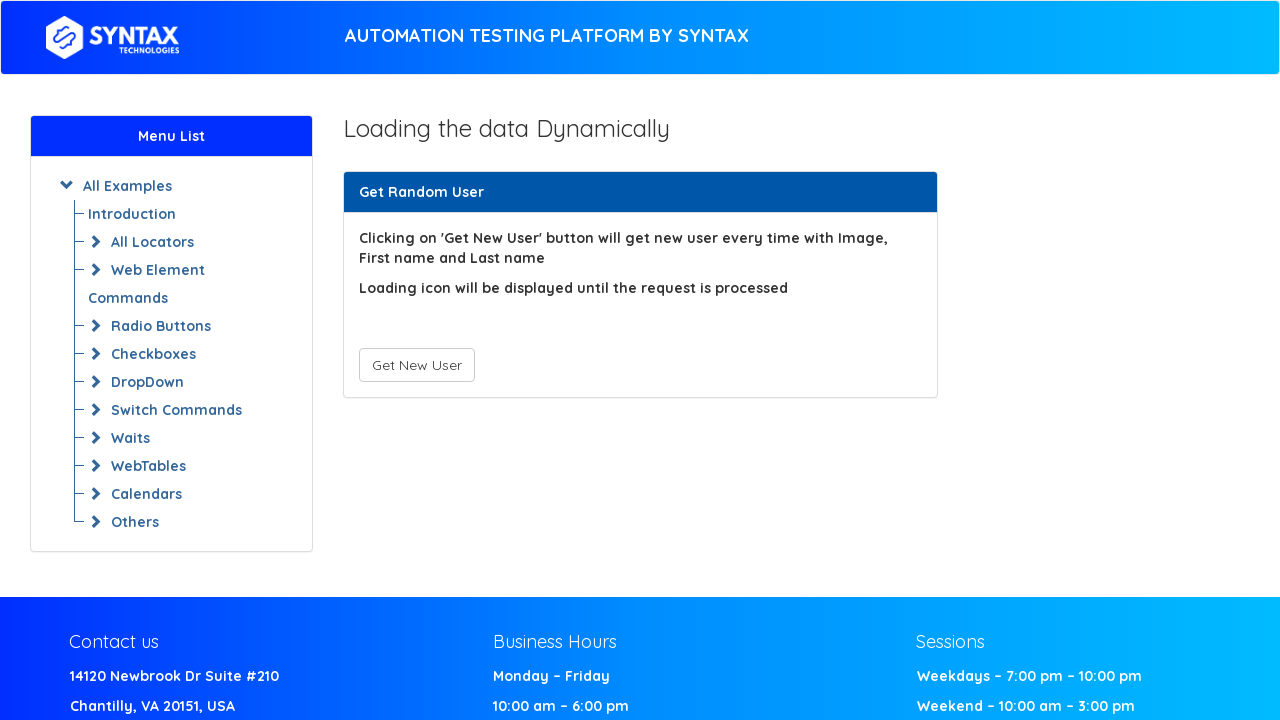

Clicked 'Get New User' button to trigger dynamic content loading at (416, 365) on xpath=//button[@type='button']
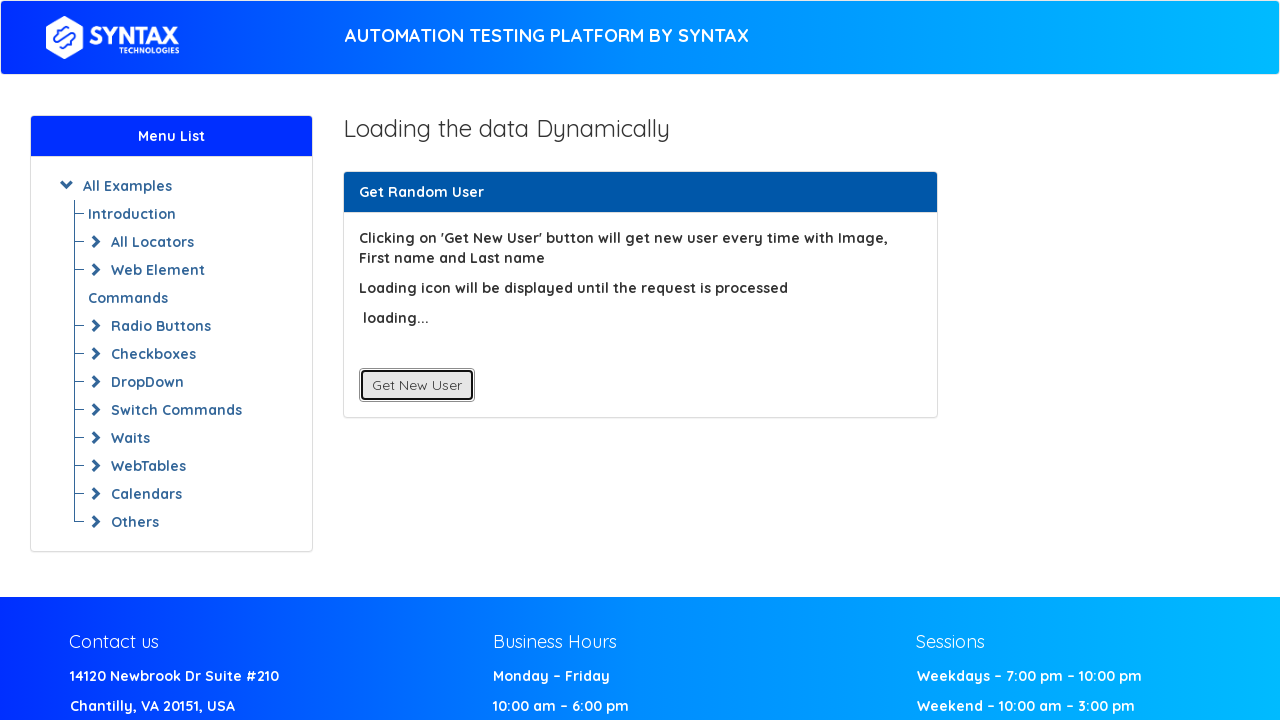

First name element became visible after dynamic loading
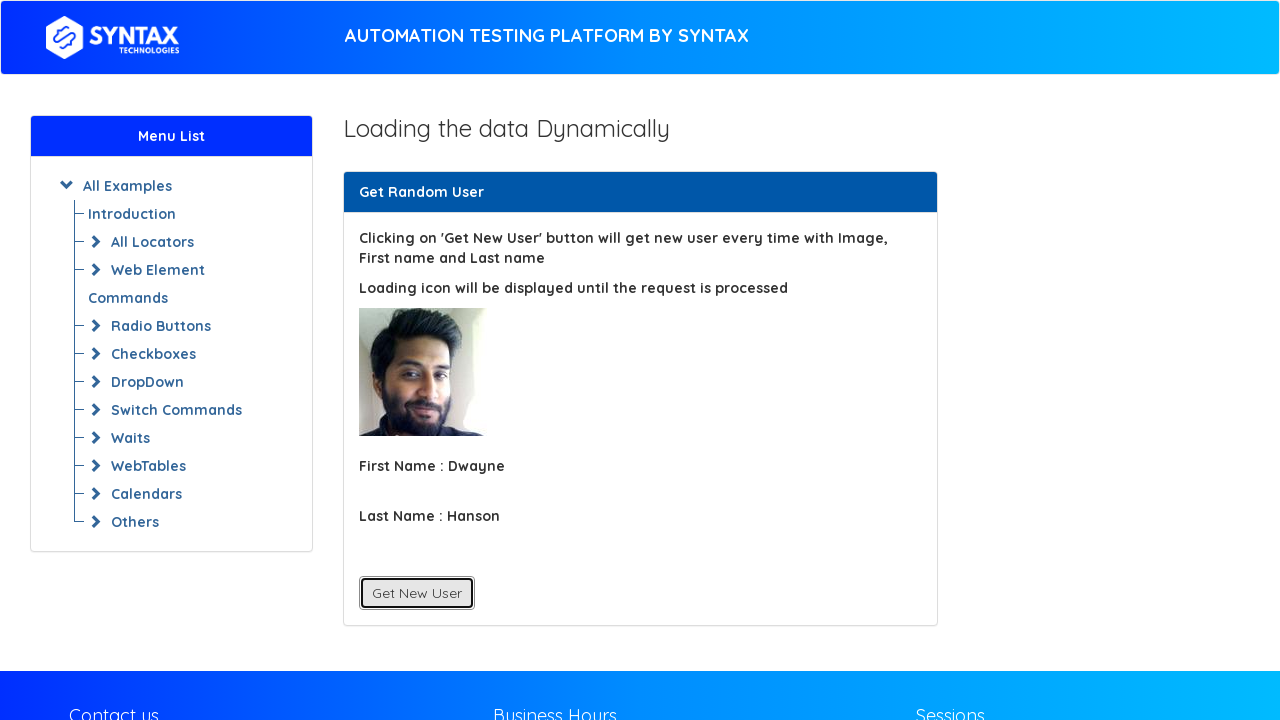

Retrieved first name text element
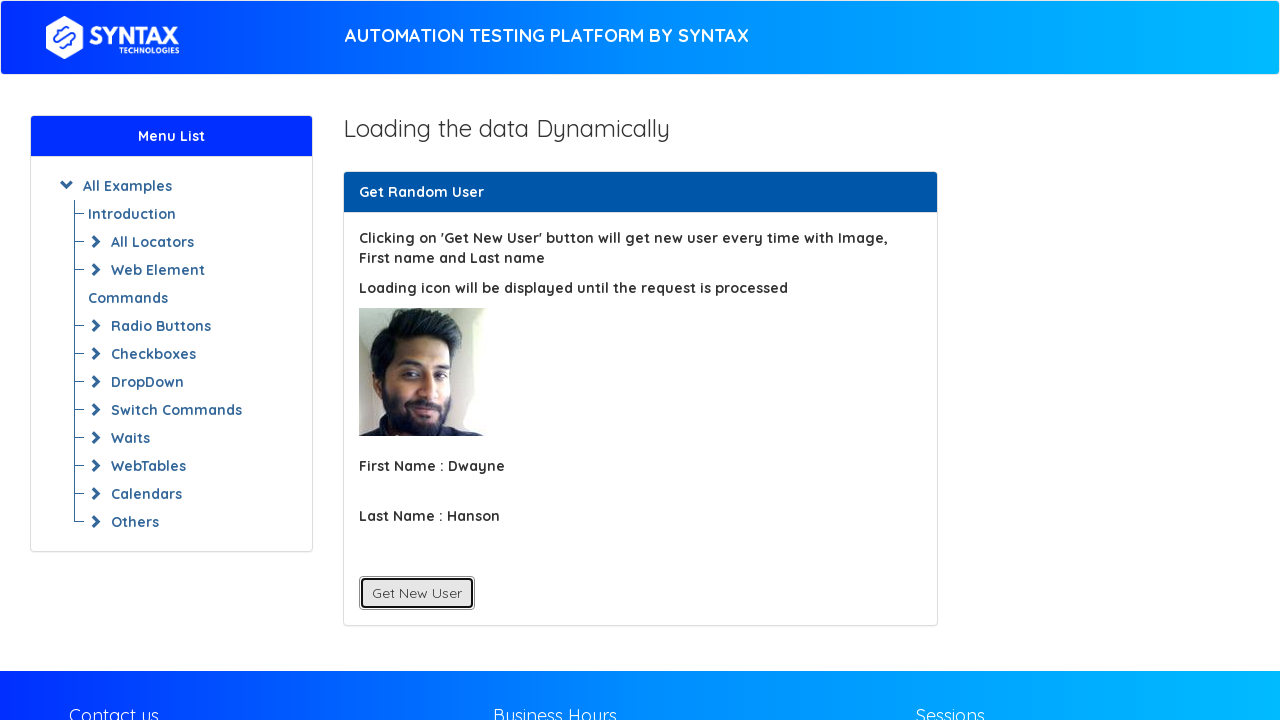

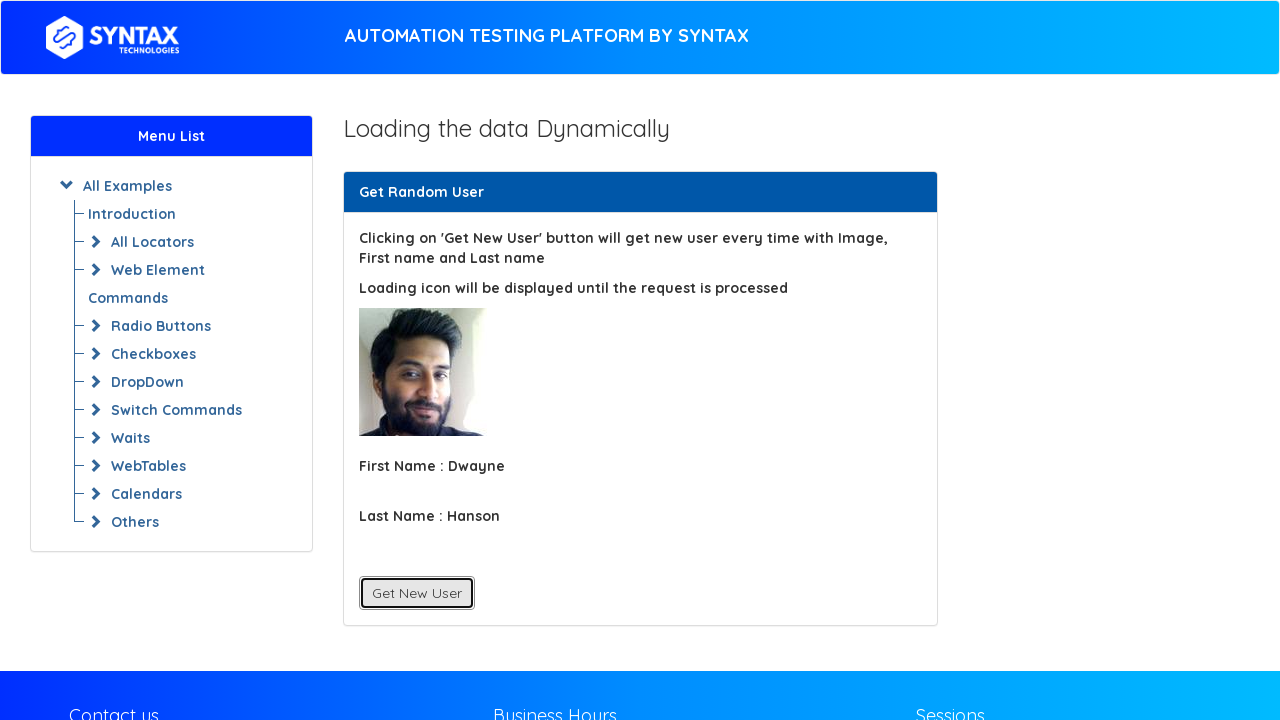